Tests adding an item to cart by opening product in new tab, adding to cart, handling alert, and verifying item appears in cart

Starting URL: https://www.demoblaze.com/index.html

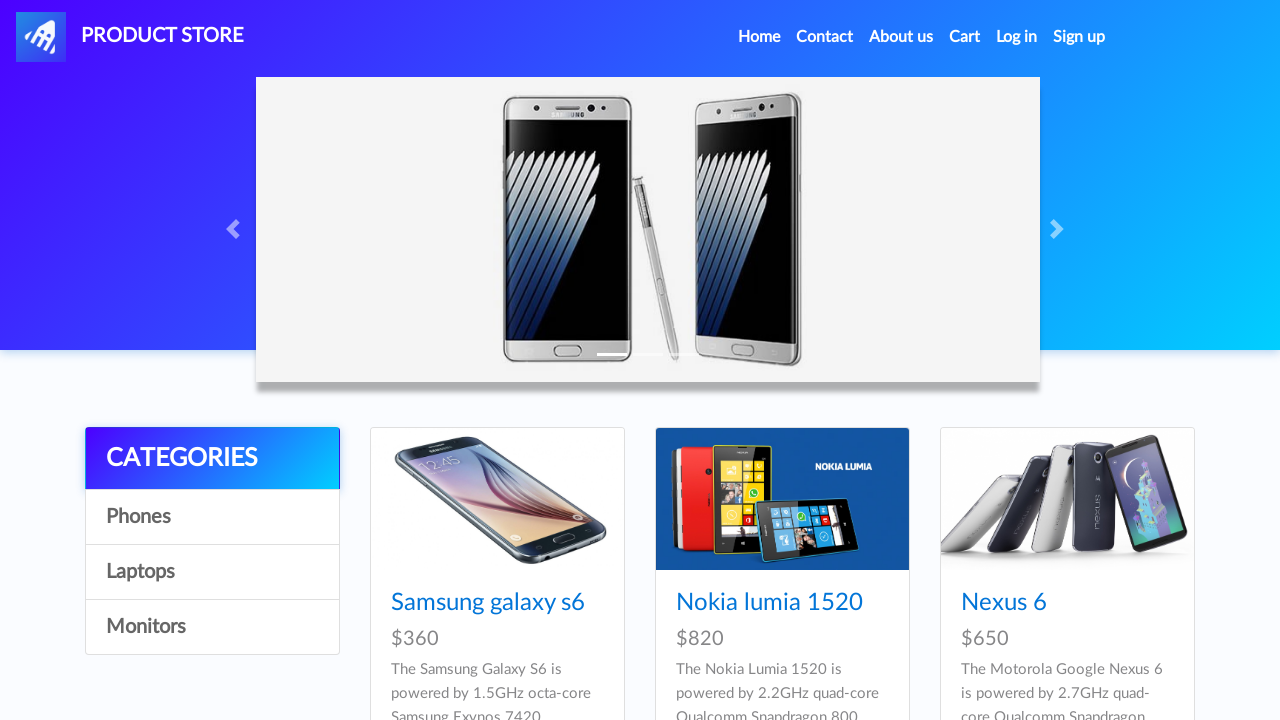

Clicked first product image with Ctrl to open in new tab at (497, 499) on (//img[@class='card-img-top img-fluid'])[1]
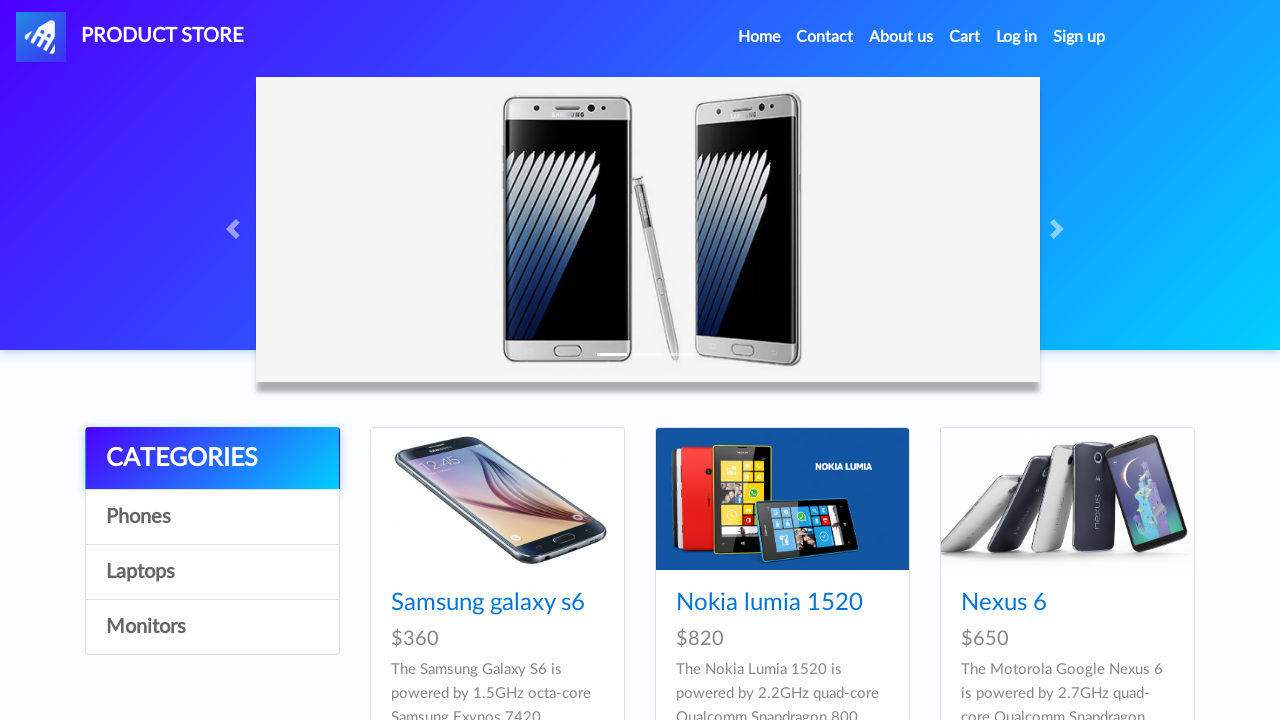

Captured new product page tab
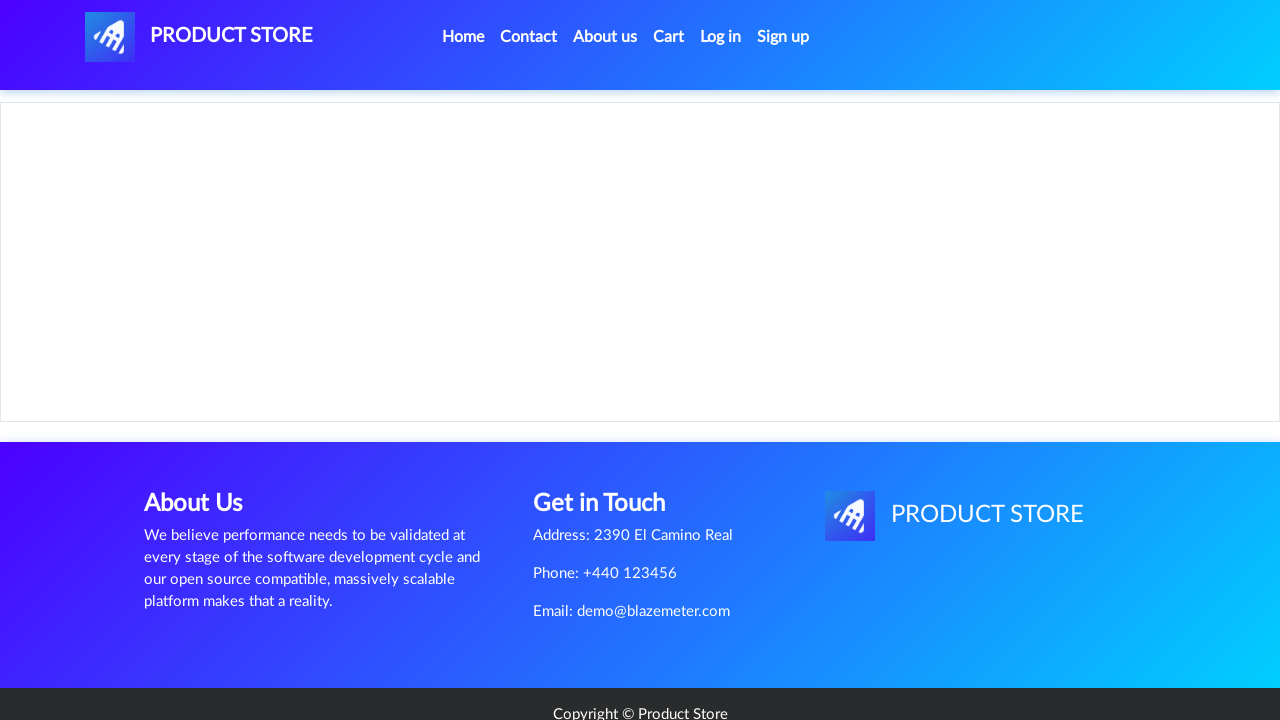

Clicked 'Add to cart' button on product page at (610, 440) on xpath=//a[text()='Add to cart']
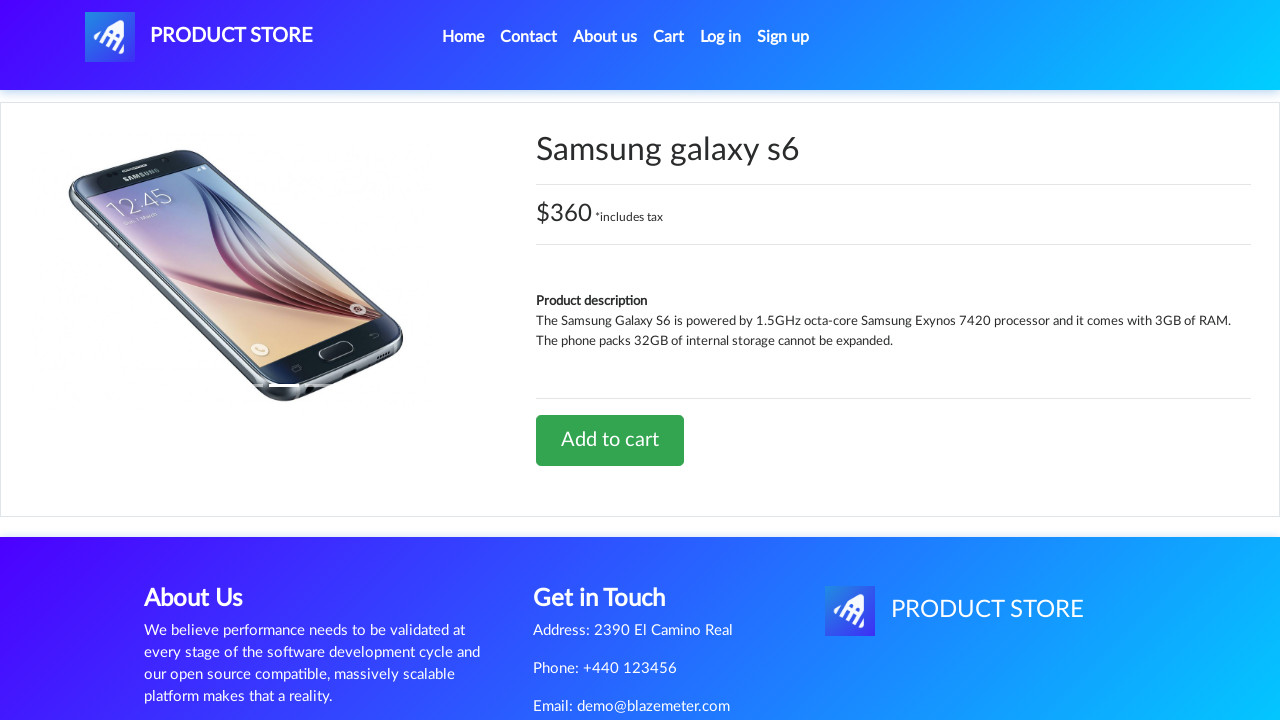

Set up alert dialog handler to accept confirmation
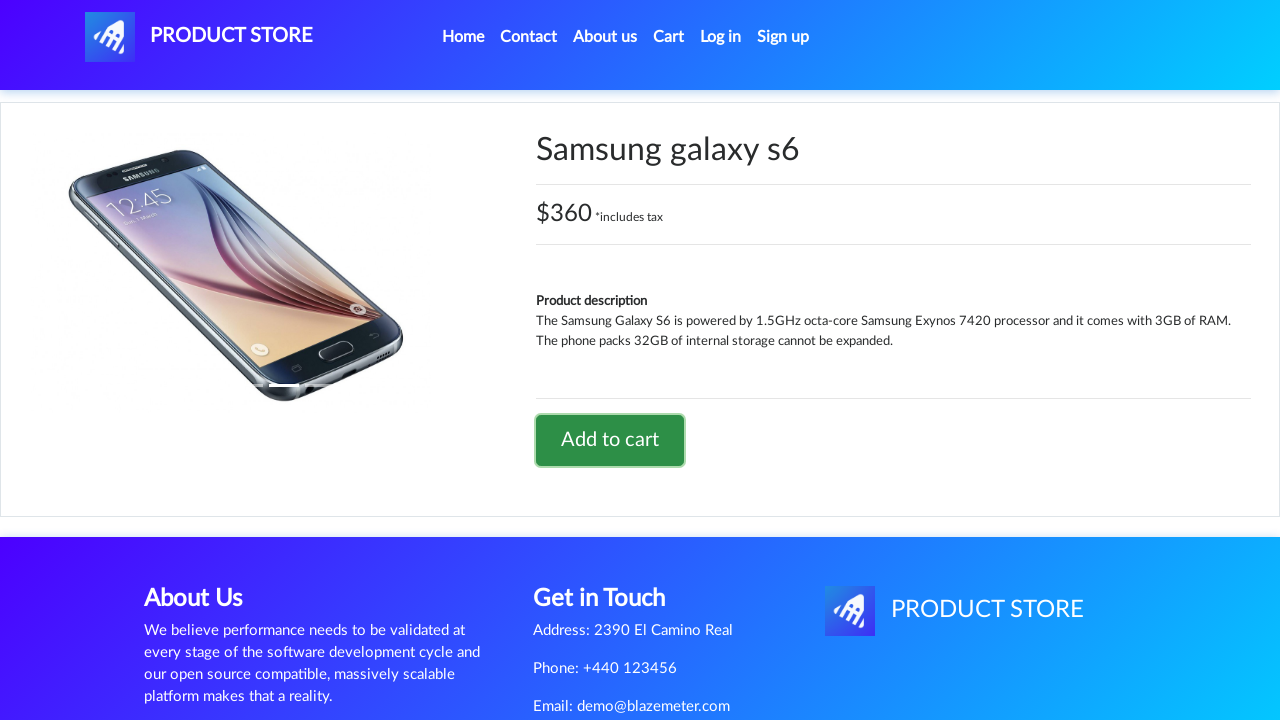

Closed product page tab
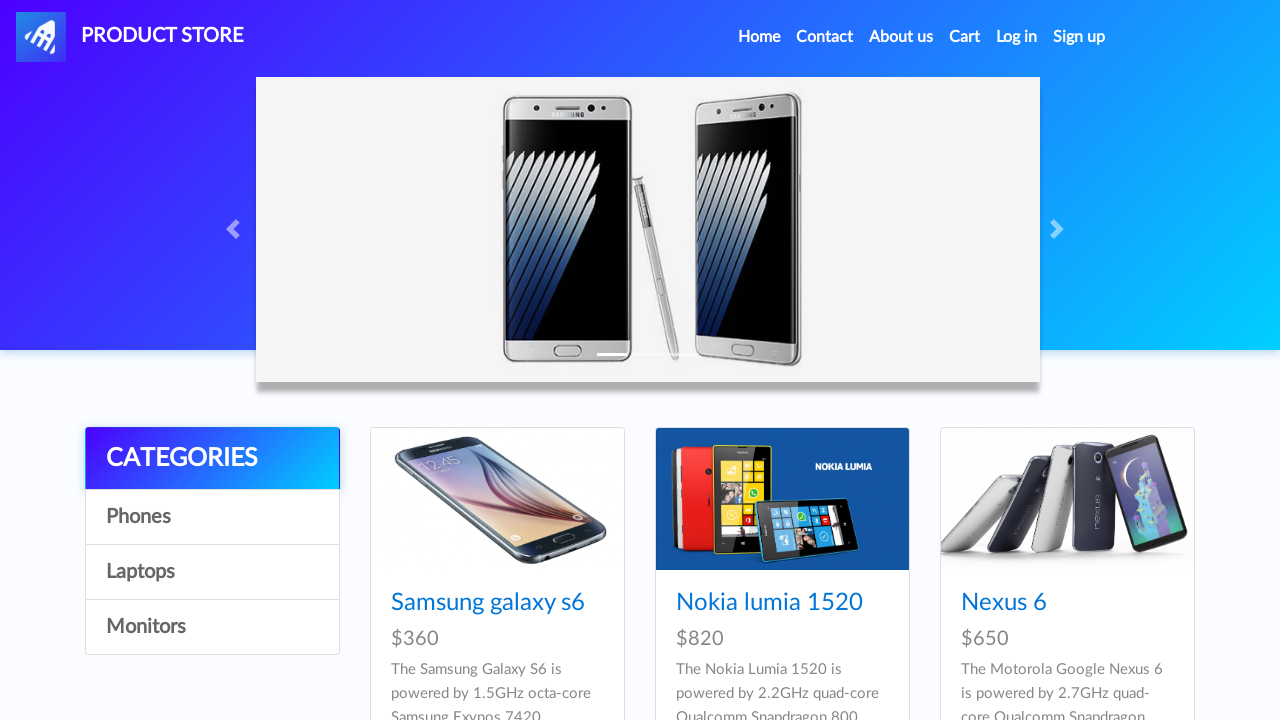

Clicked cart button to navigate to cart at (965, 37) on #cartur
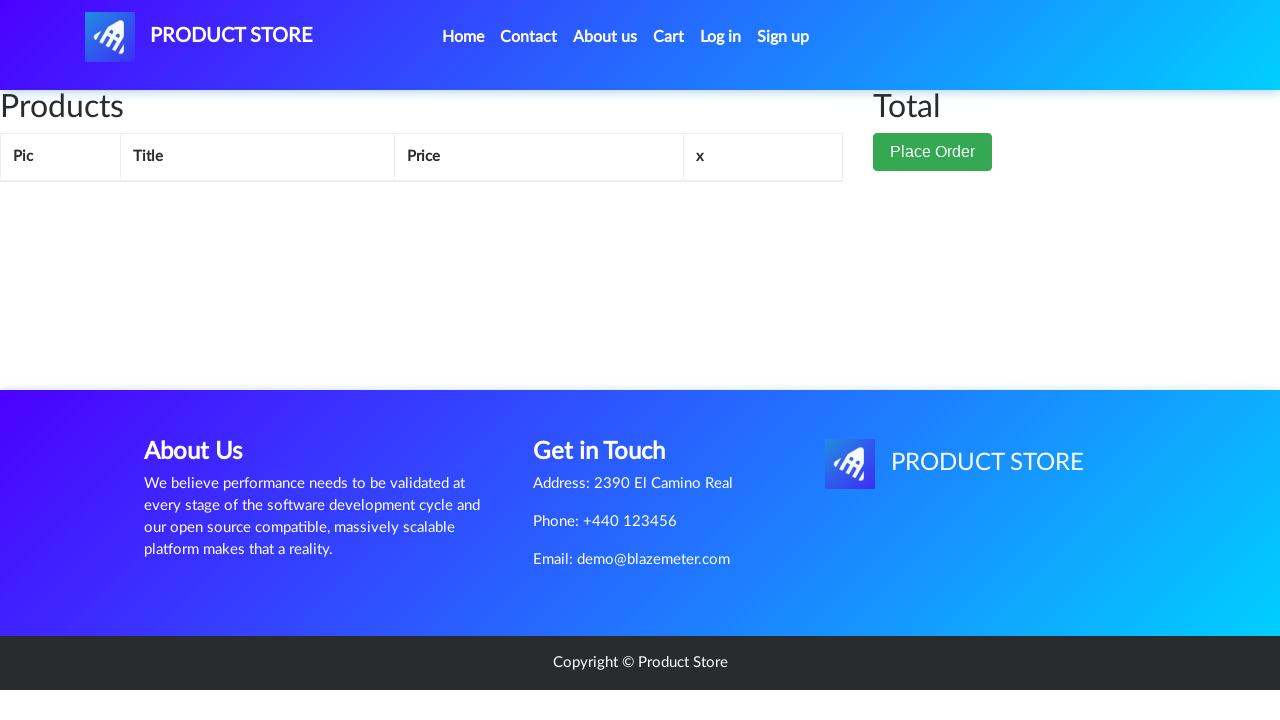

Verified Samsung galaxy s6 item appears in cart
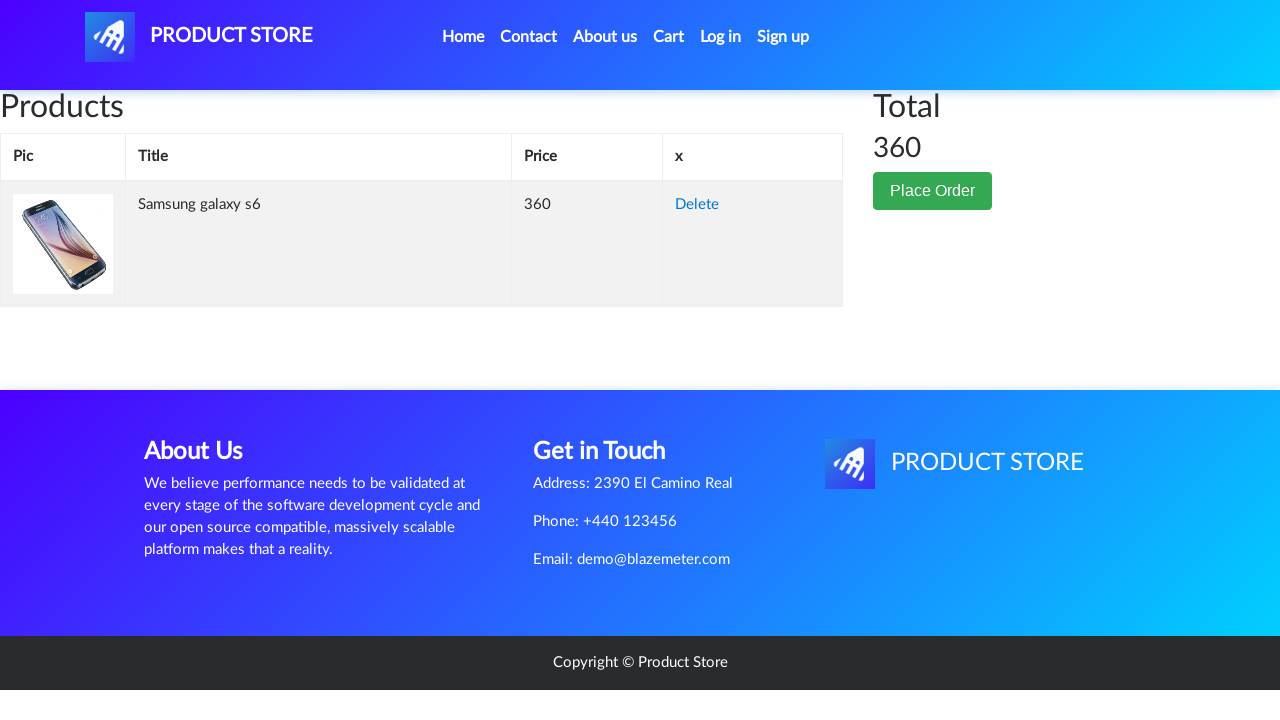

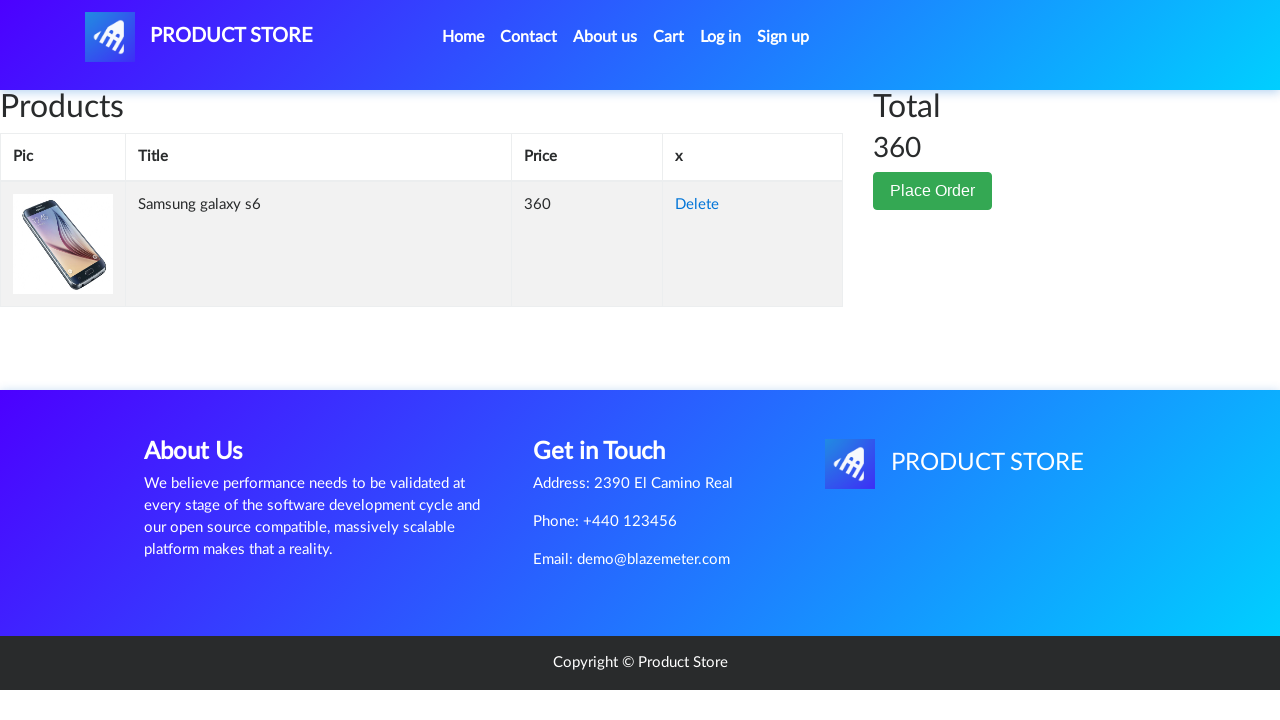